Tests radio button functionality by clicking on Chrome radio button twice and verifying the selection state of various radio buttons (Chrome, Safari, and age range options).

Starting URL: https://leafground.com/radio.xhtml

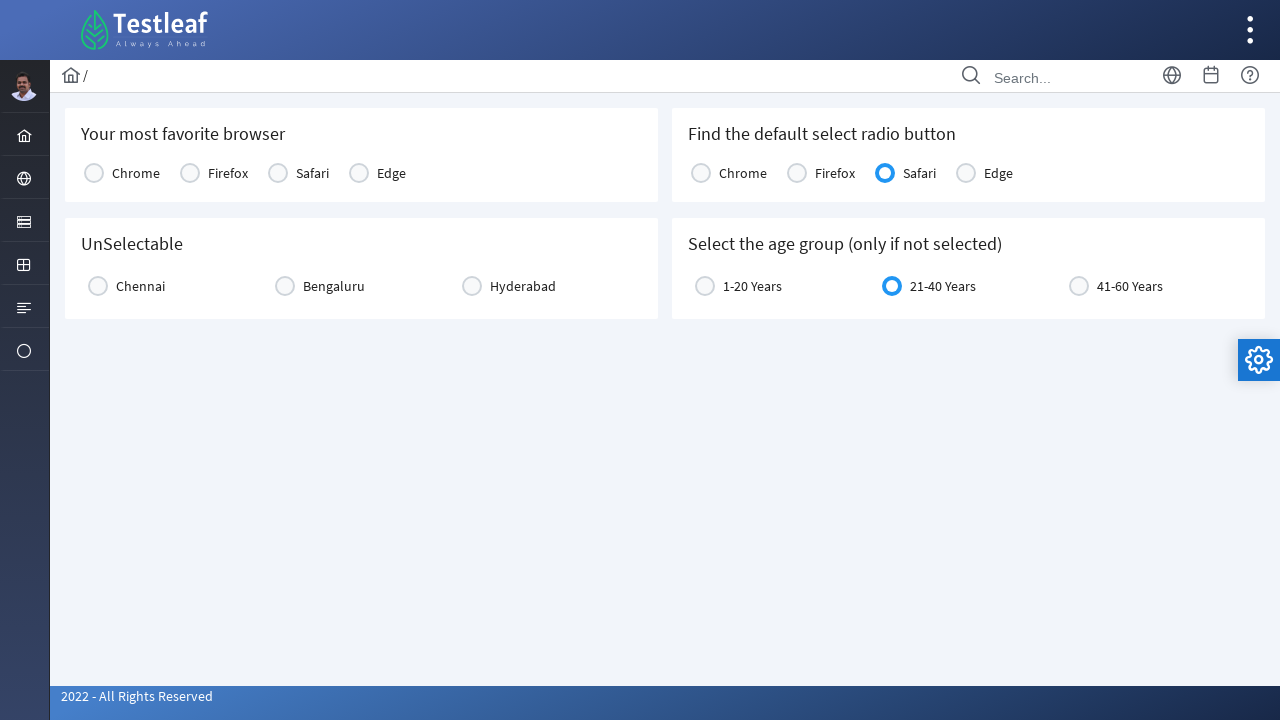

Clicked Chrome radio button (first occurrence) at (136, 173) on xpath=(//label[text()='Chrome'])[1]
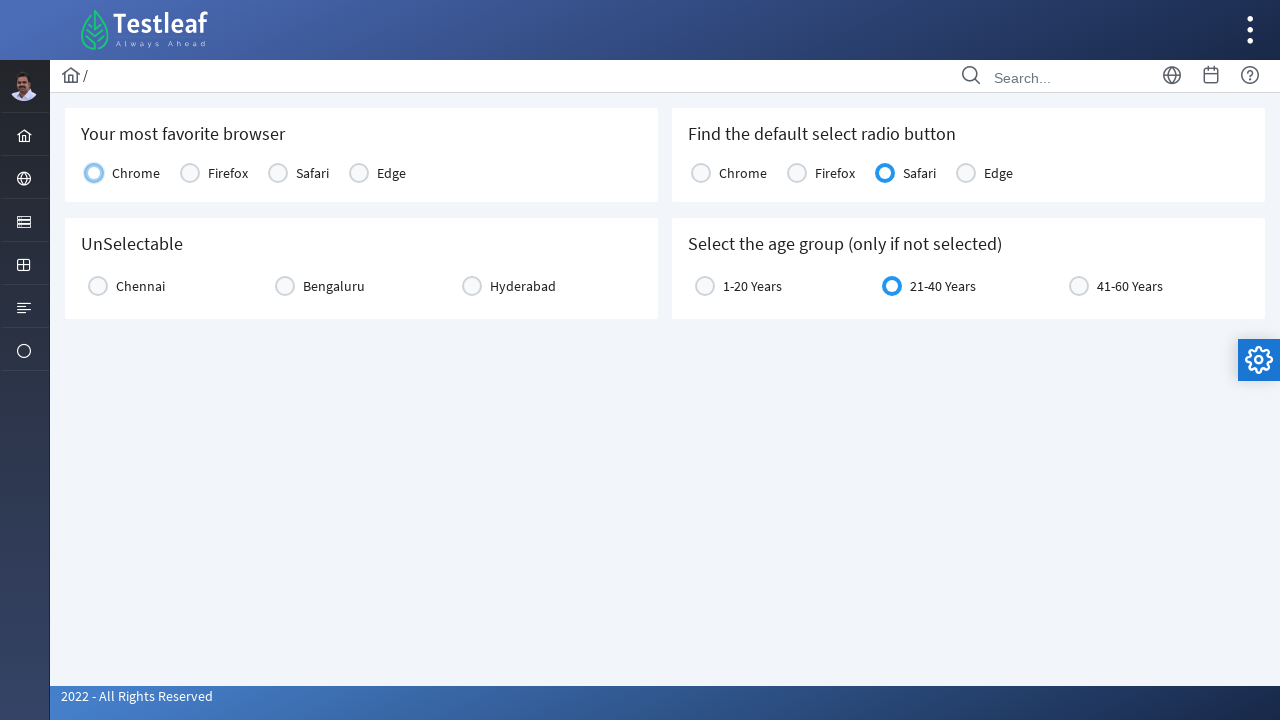

Clicked Chrome radio button again to verify selection state at (136, 173) on xpath=(//label[text()='Chrome'])[1]
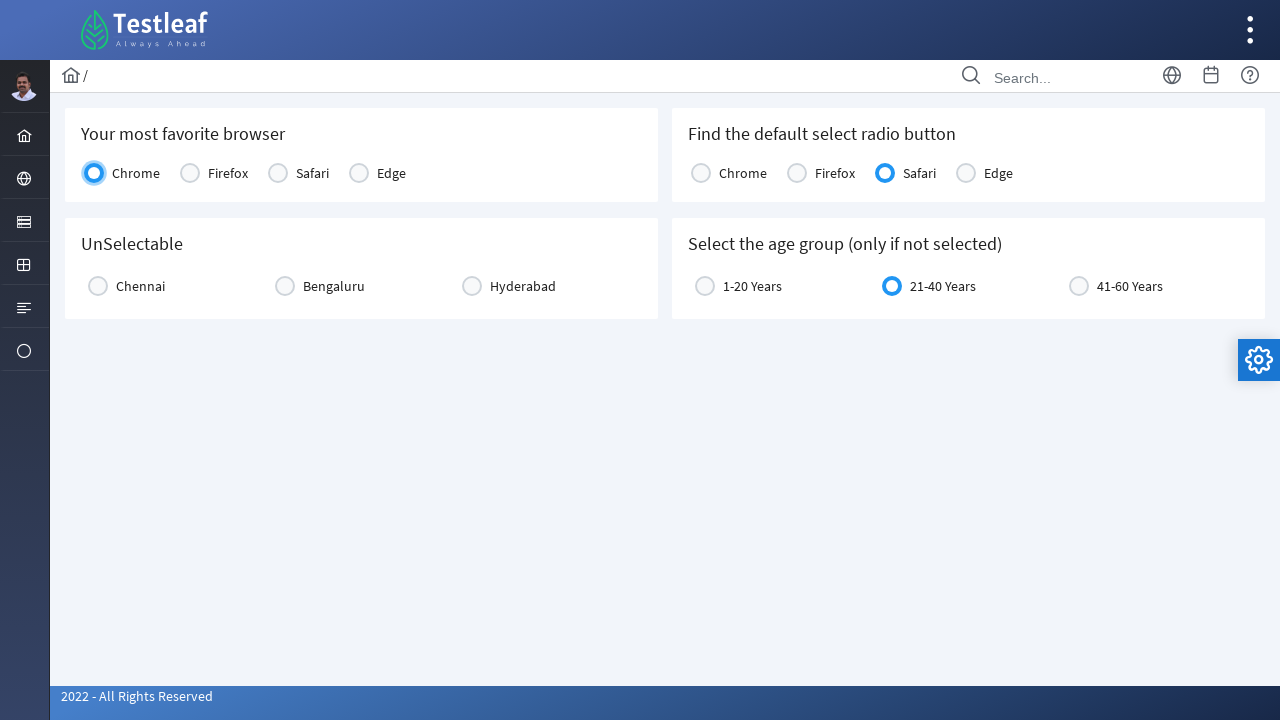

Verified Chrome radio button element exists
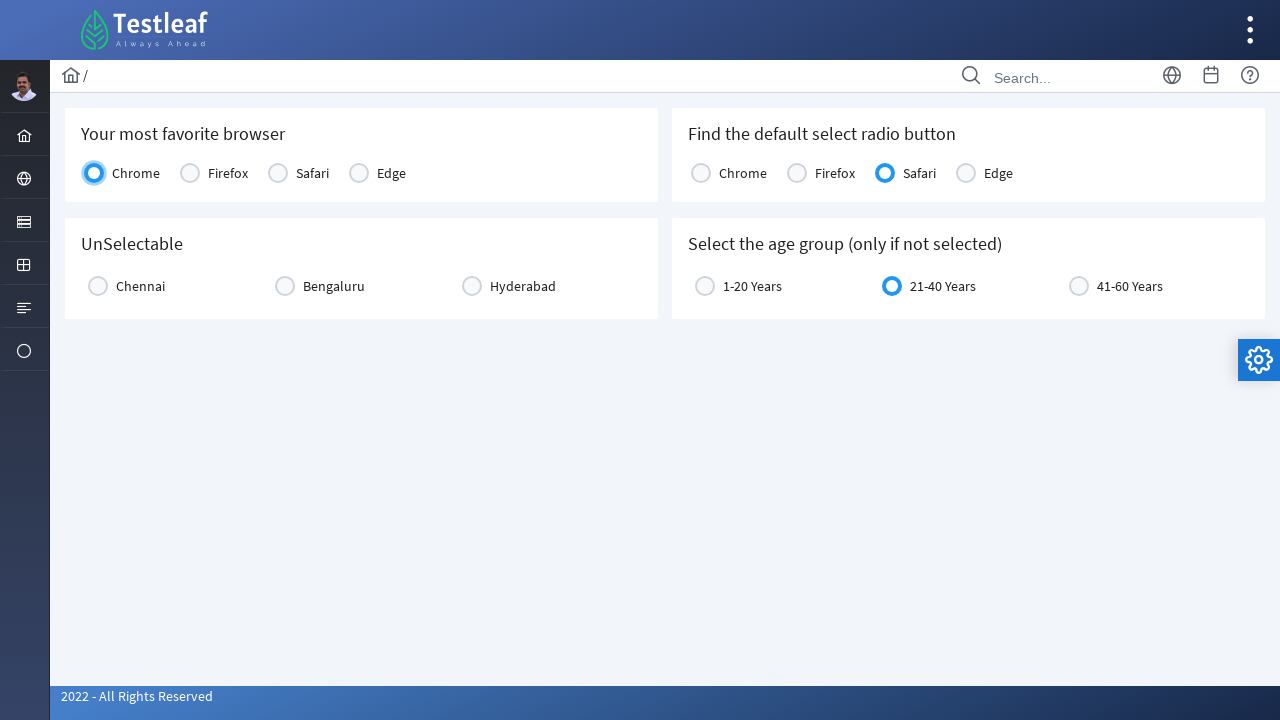

Verified Safari radio button element exists
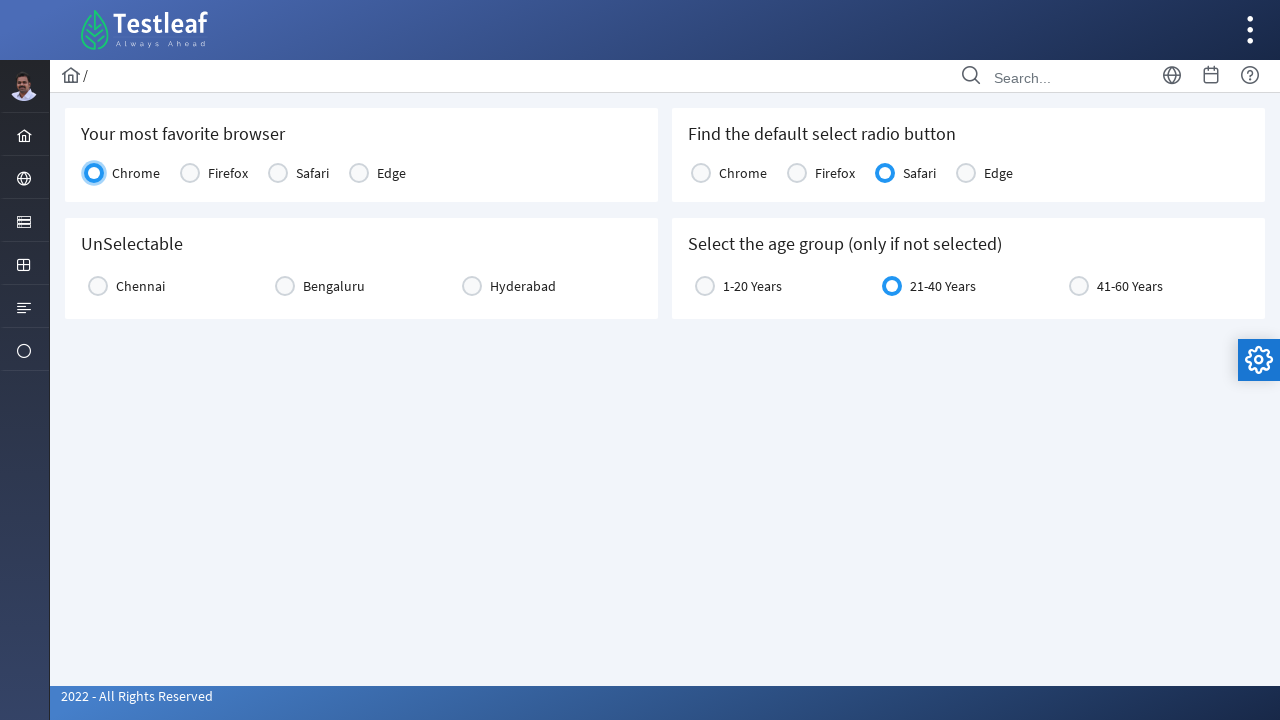

Verified age range radio button (21-40 Years) element exists
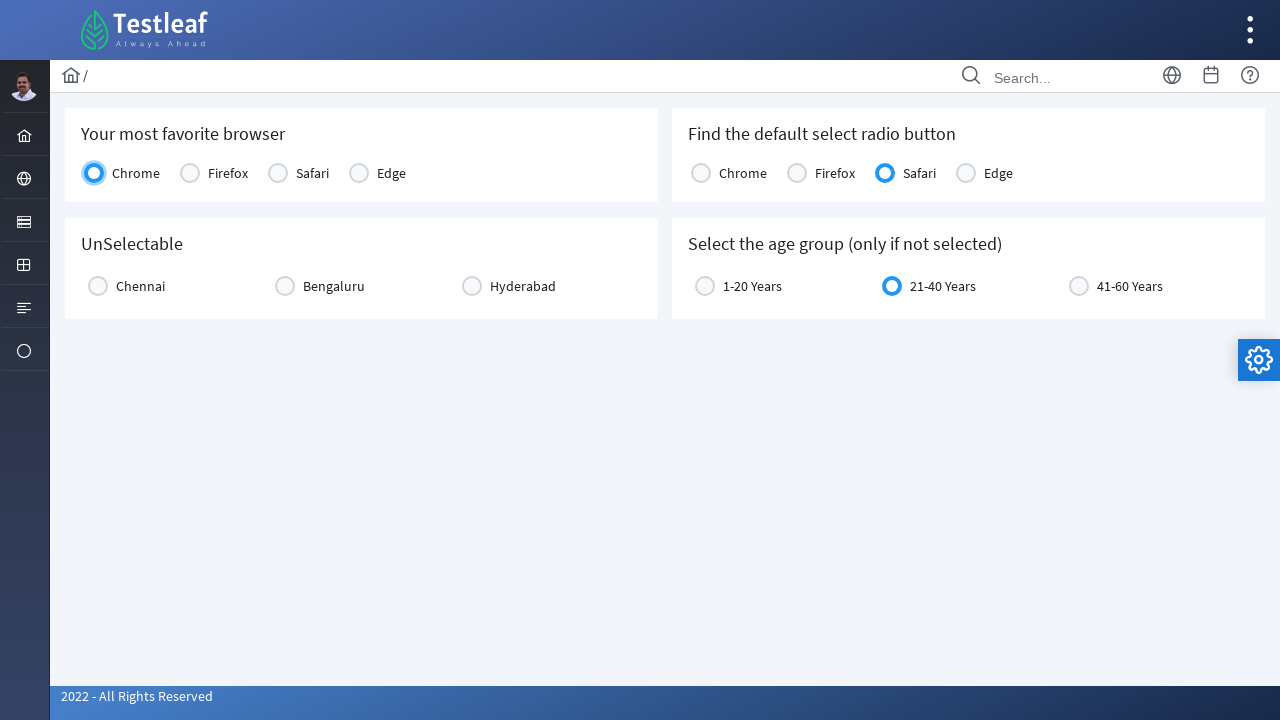

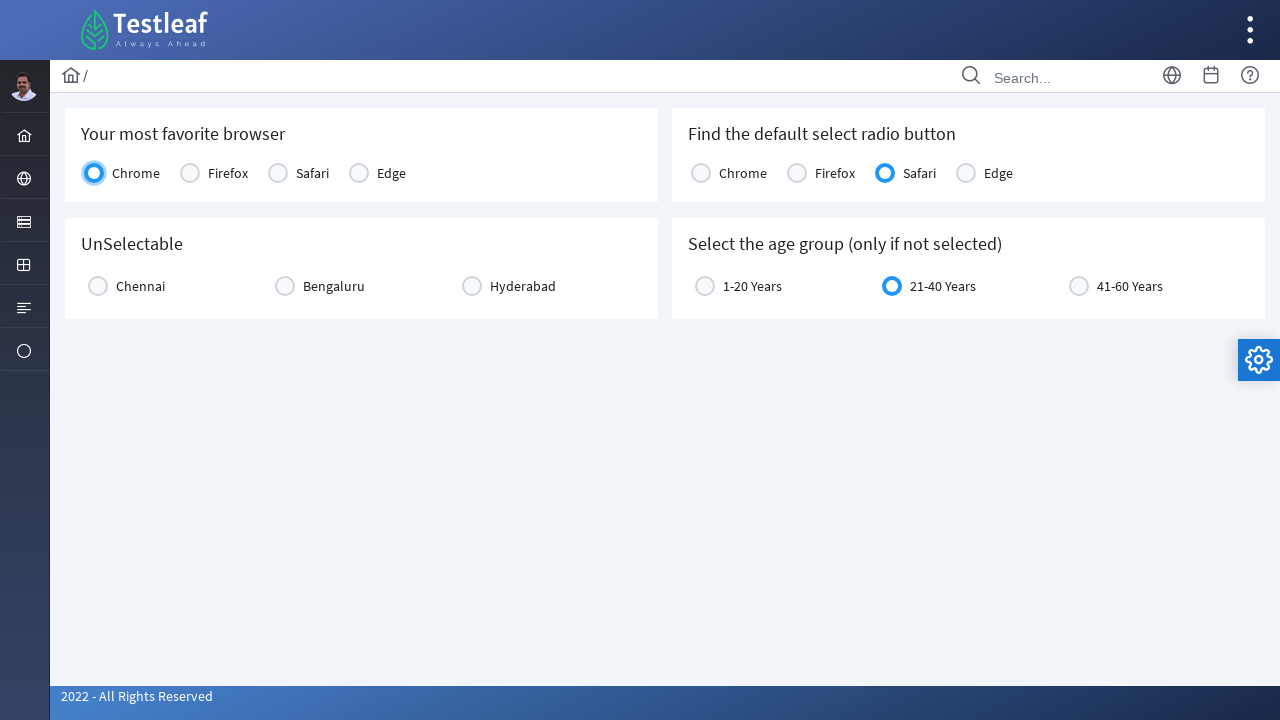